Tests web table functionality by adding a new record with form fields, deleting an existing record, and editing another record with updated information.

Starting URL: https://demoqa.com/webtables

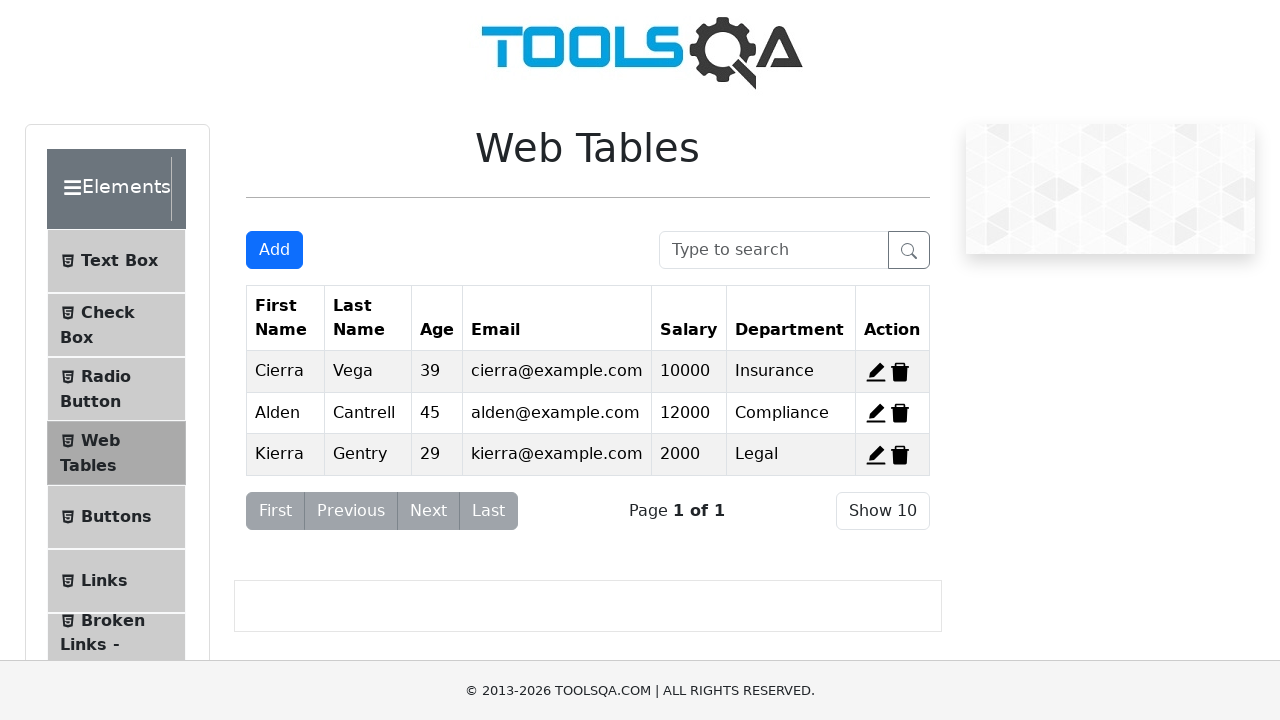

Clicked Add button to open new record form at (274, 250) on #addNewRecordButton
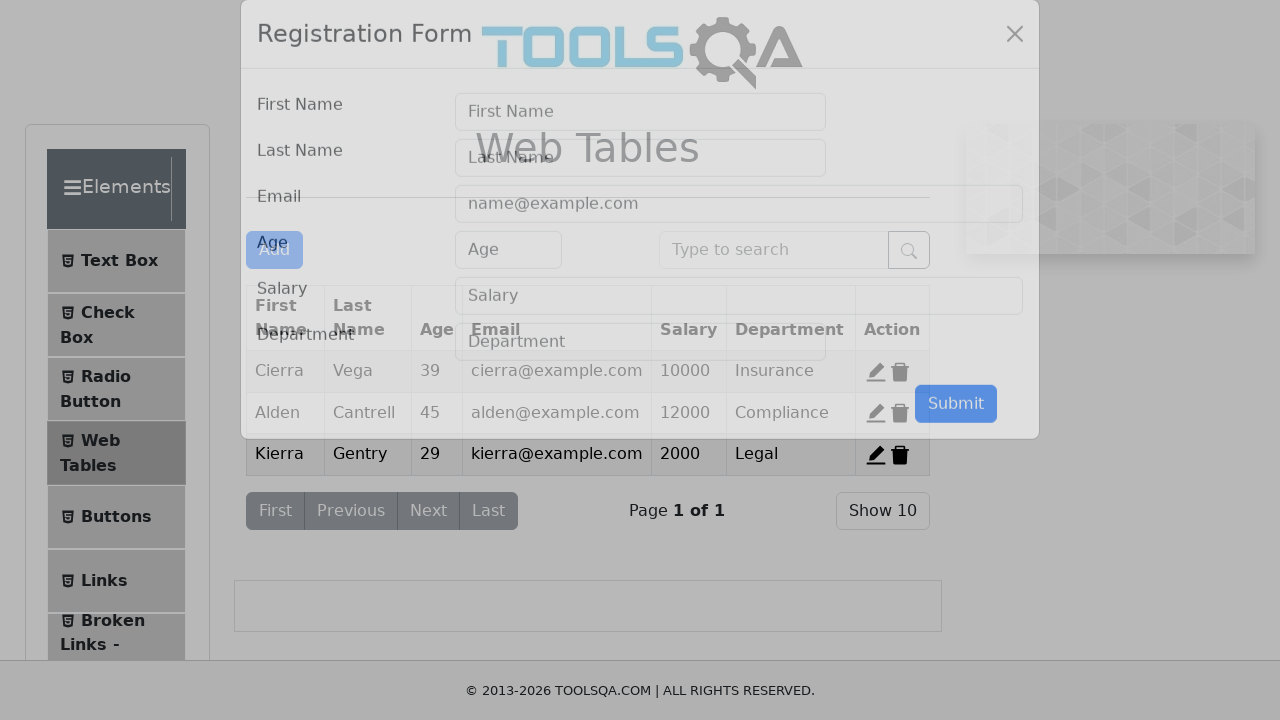

Filled First Name field with 'Yes' on internal:attr=[placeholder="First Name"i]
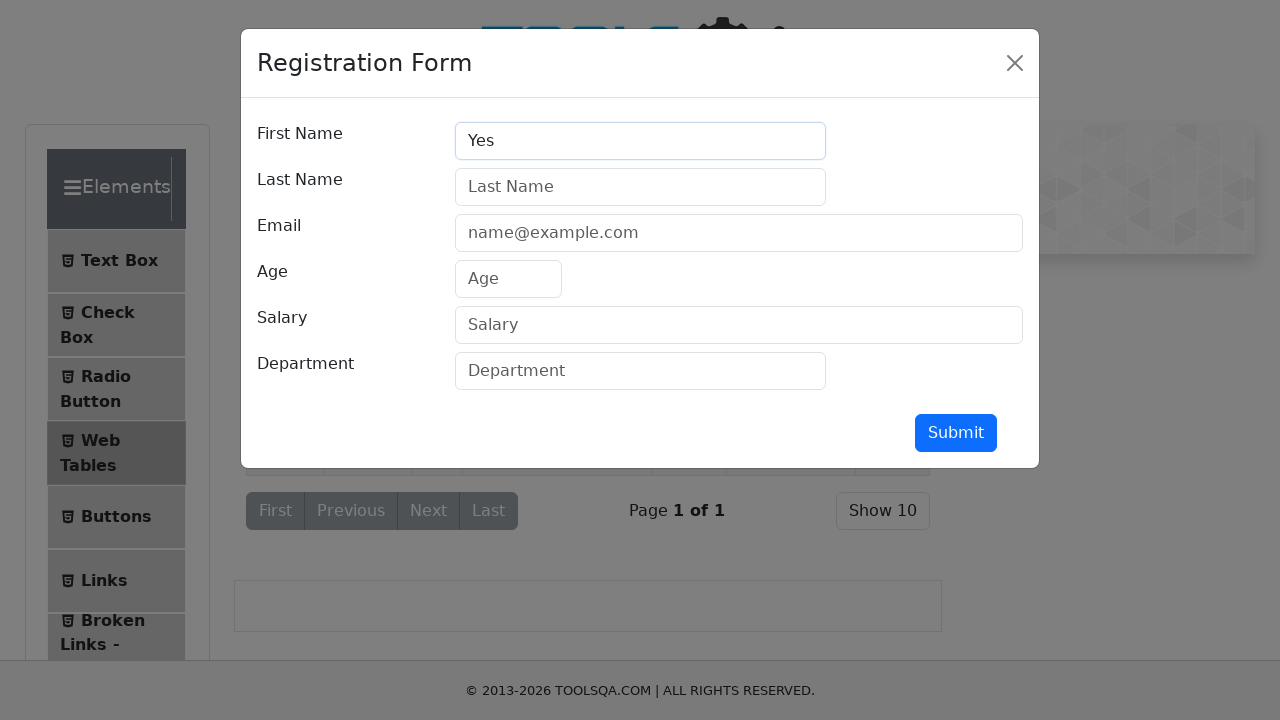

Filled Last Name field with 'Man' on internal:attr=[placeholder="Last Name"i]
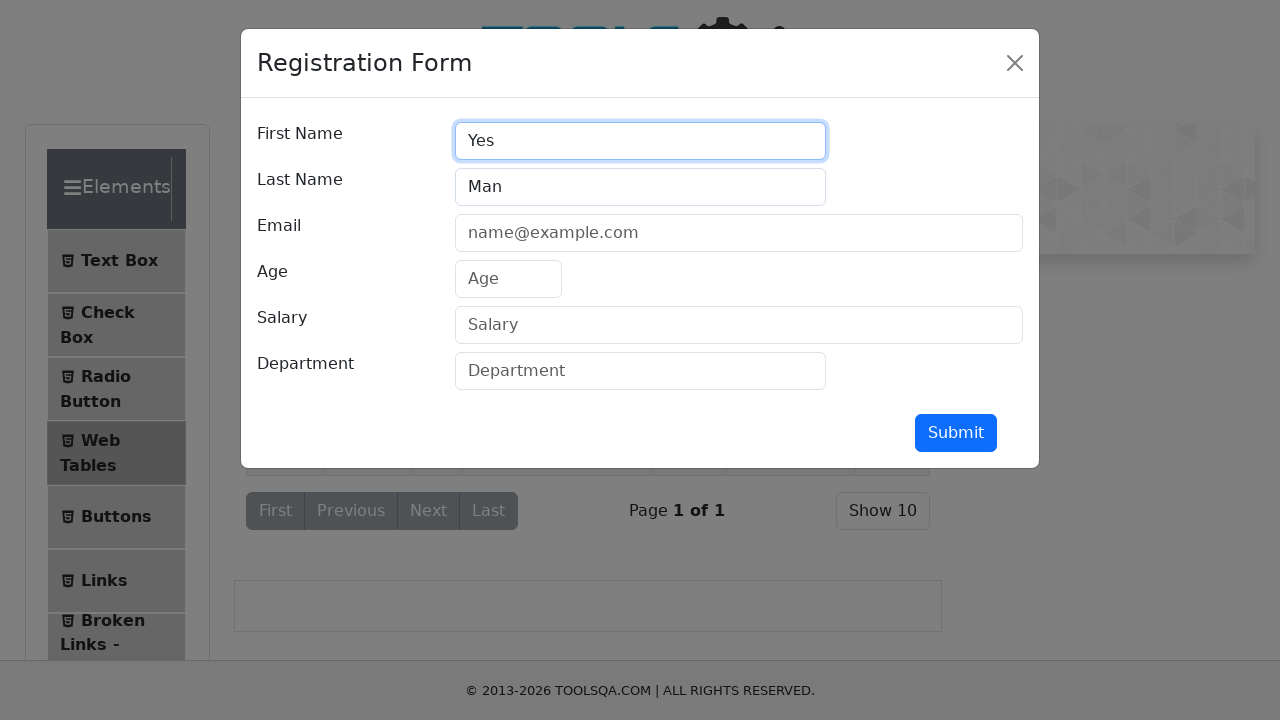

Filled email field with 'yesman@themail.com' on internal:attr=[placeholder="name@example.com"i]
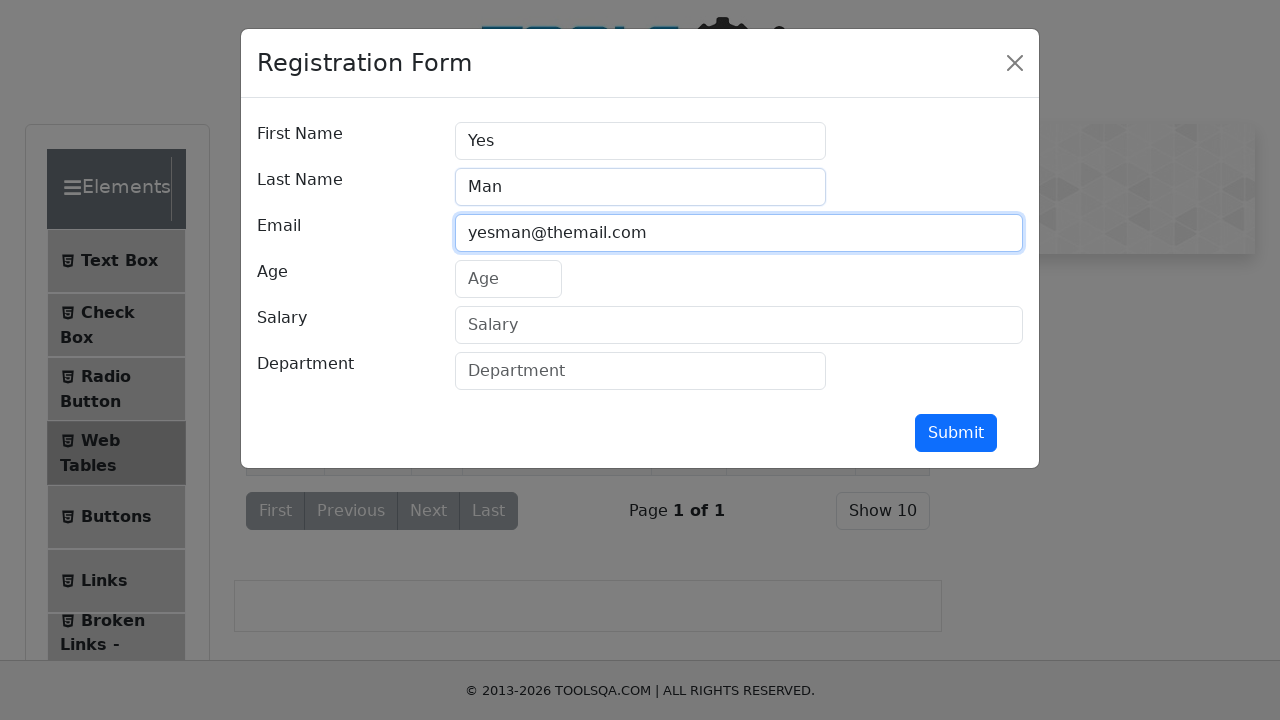

Filled Age field with '99' on internal:attr=[placeholder="Age"i]
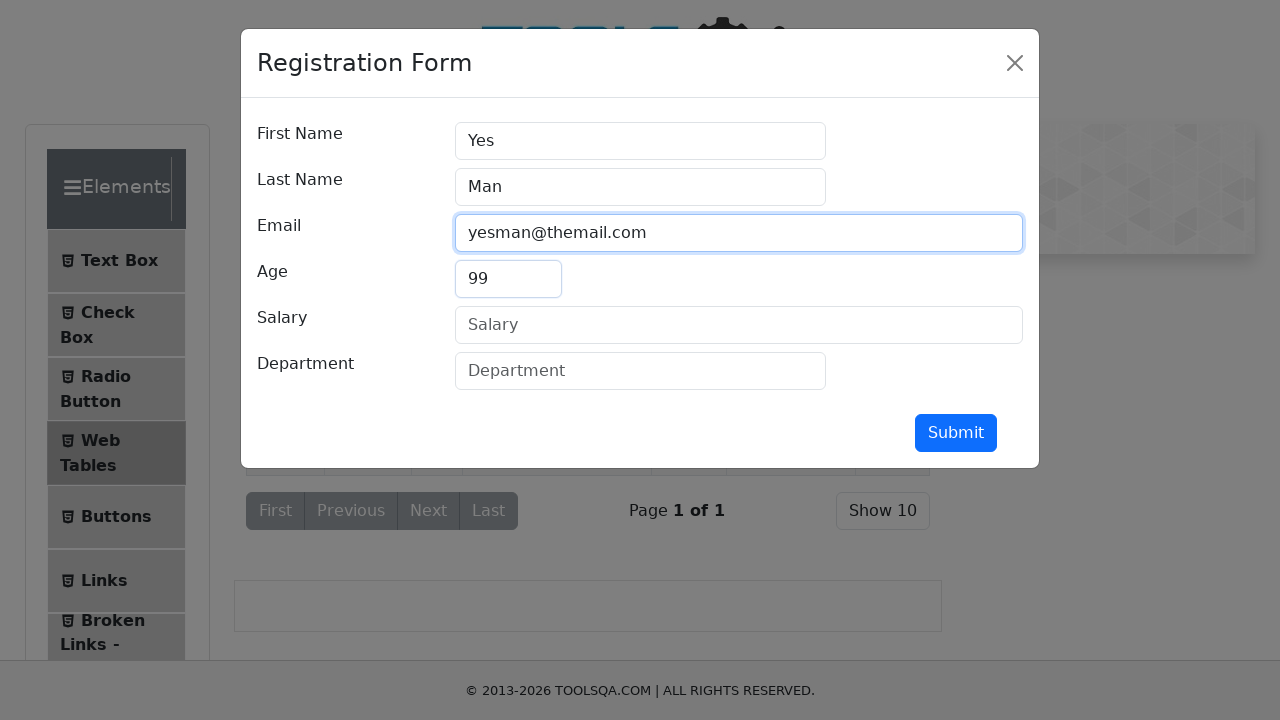

Filled Salary field with '400000' on internal:attr=[placeholder="Salary"i]
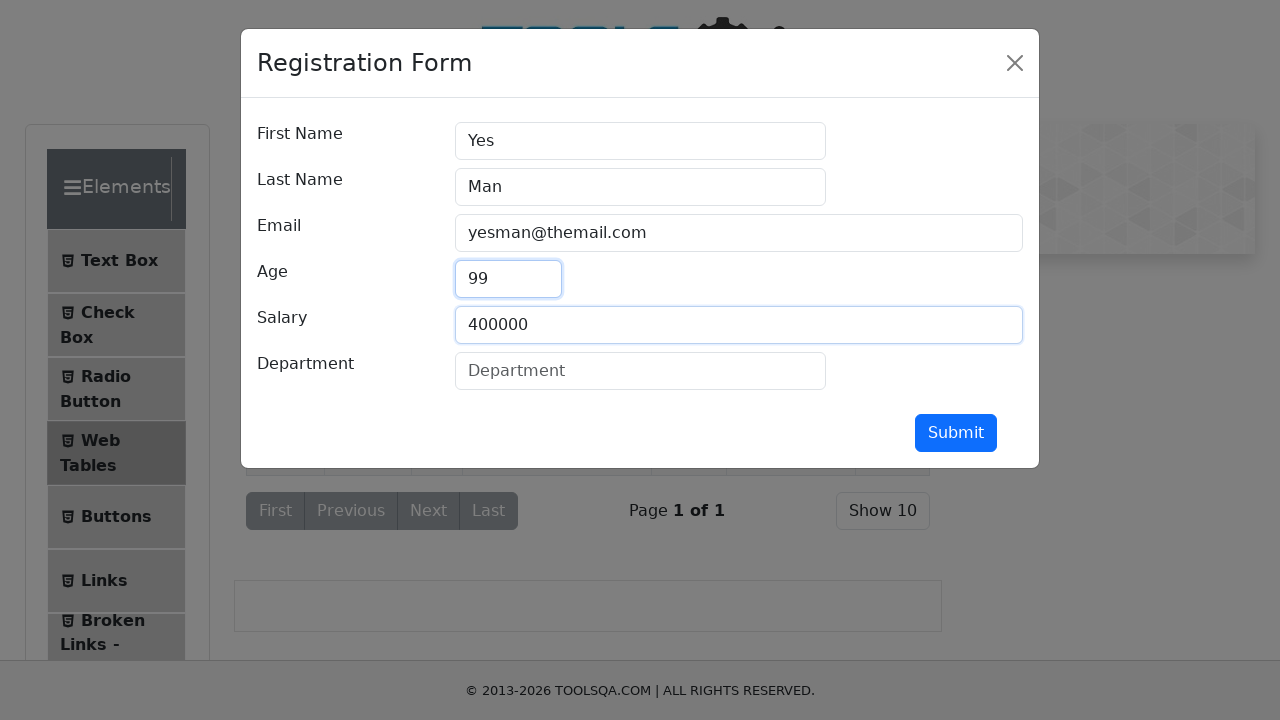

Filled Department field with 'Security' on internal:attr=[placeholder="Department"i]
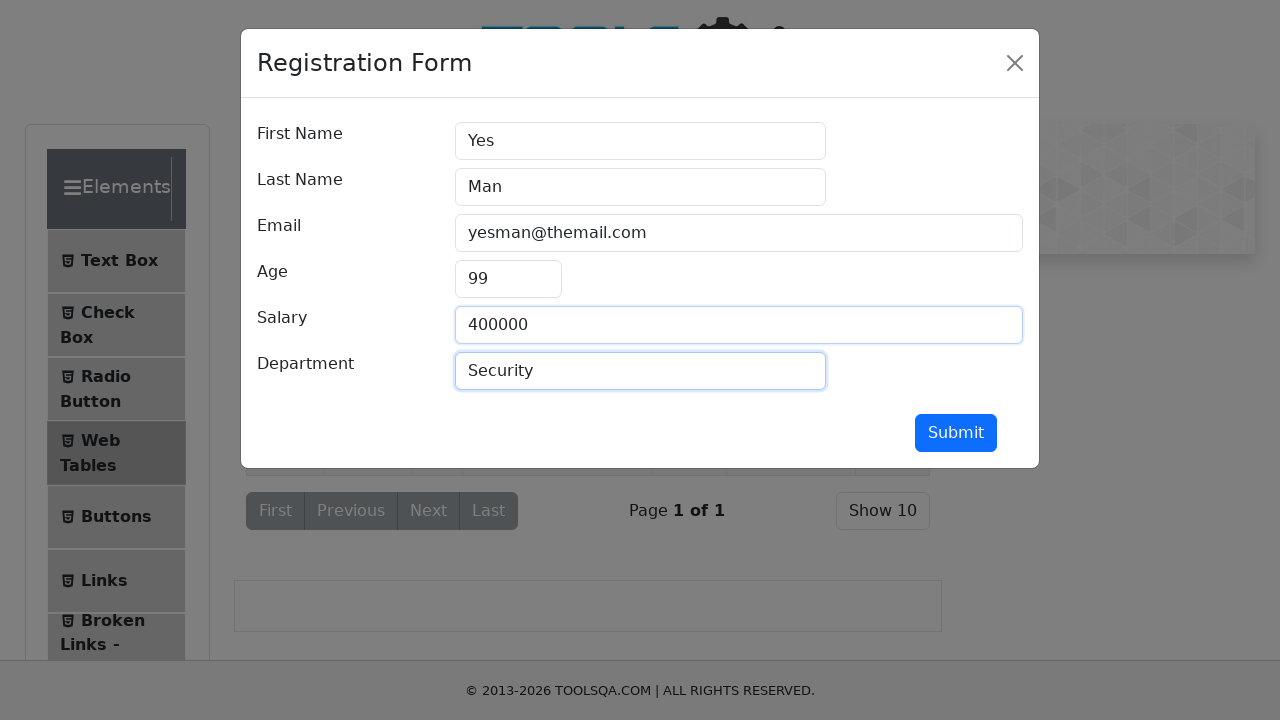

Submitted new record form for Yes Man at (956, 433) on #submit
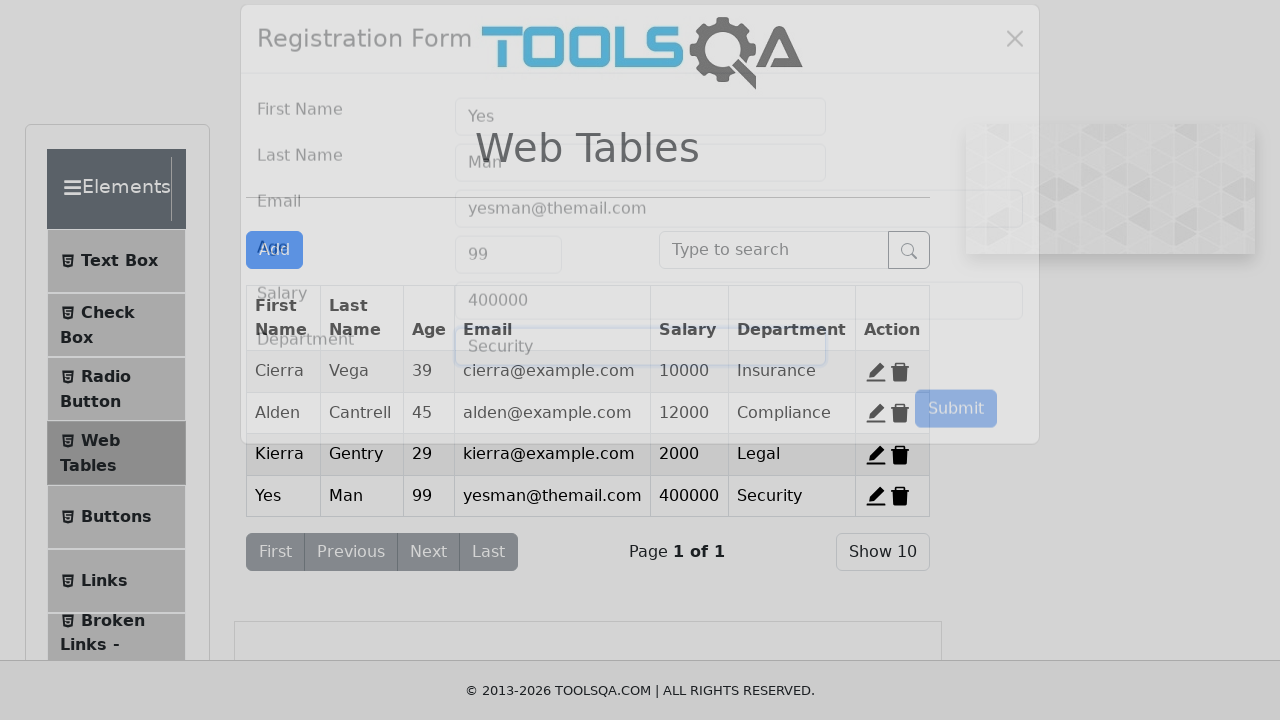

Deleted record 1 at (900, 372) on #delete-record-1
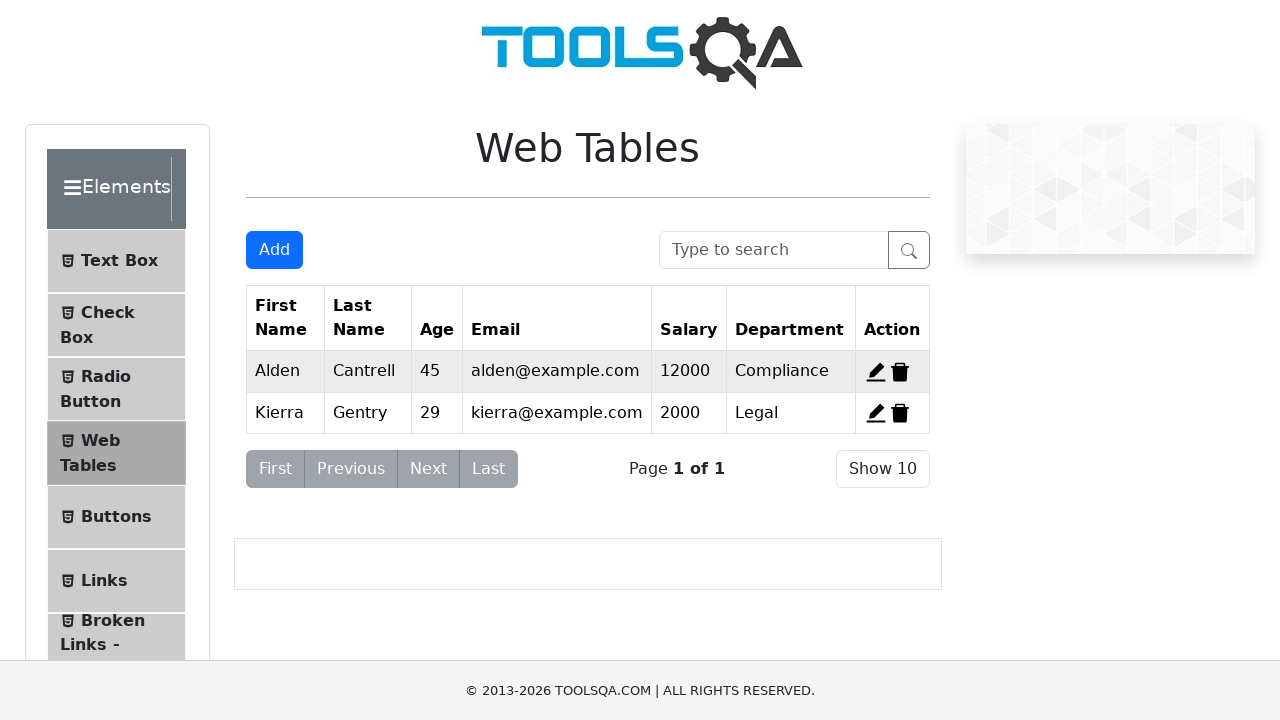

Clicked Edit button for record 3 at (876, 413) on #edit-record-3
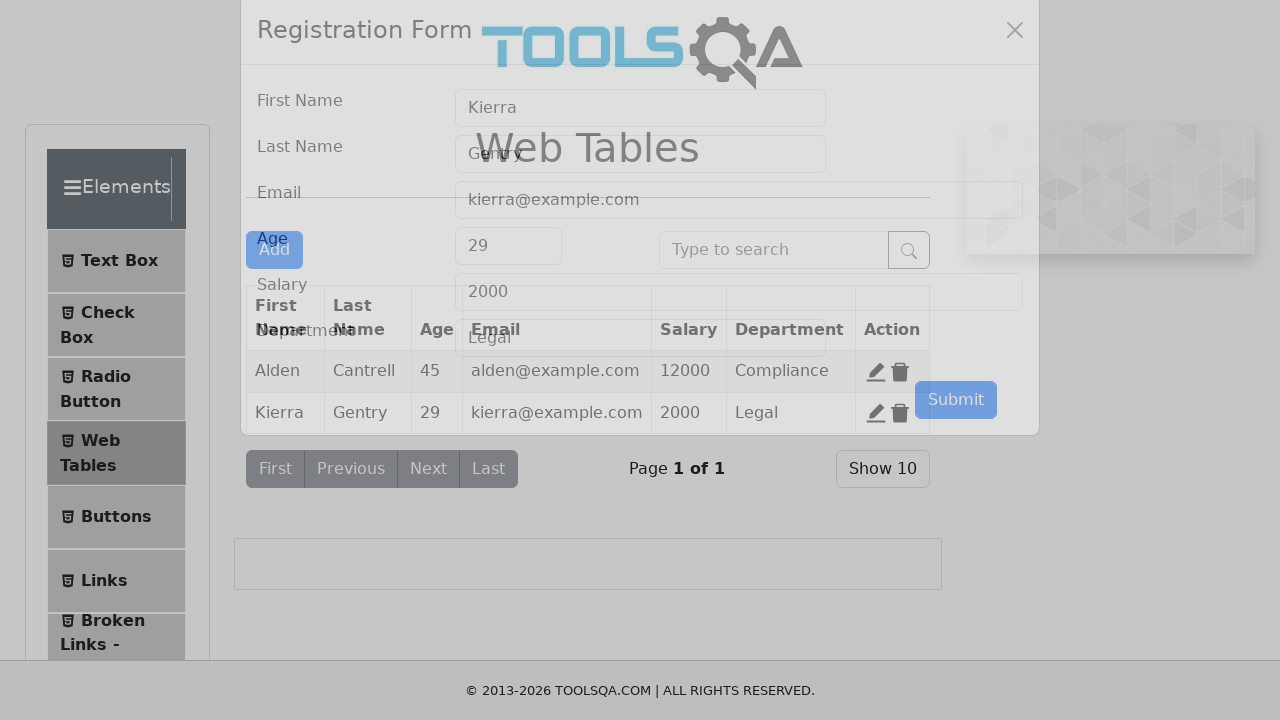

Updated First Name field to 'The' on internal:attr=[placeholder="First Name"i]
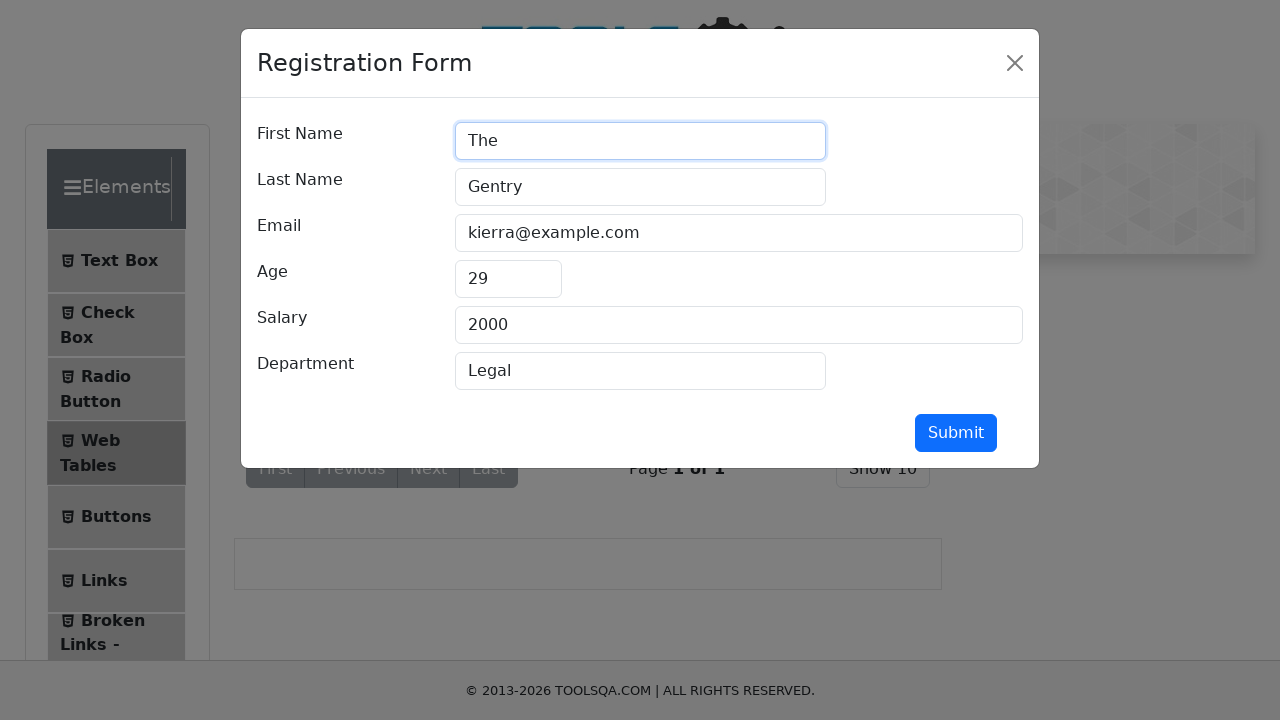

Updated Last Name field to 'Woman' on internal:attr=[placeholder="Last Name"i]
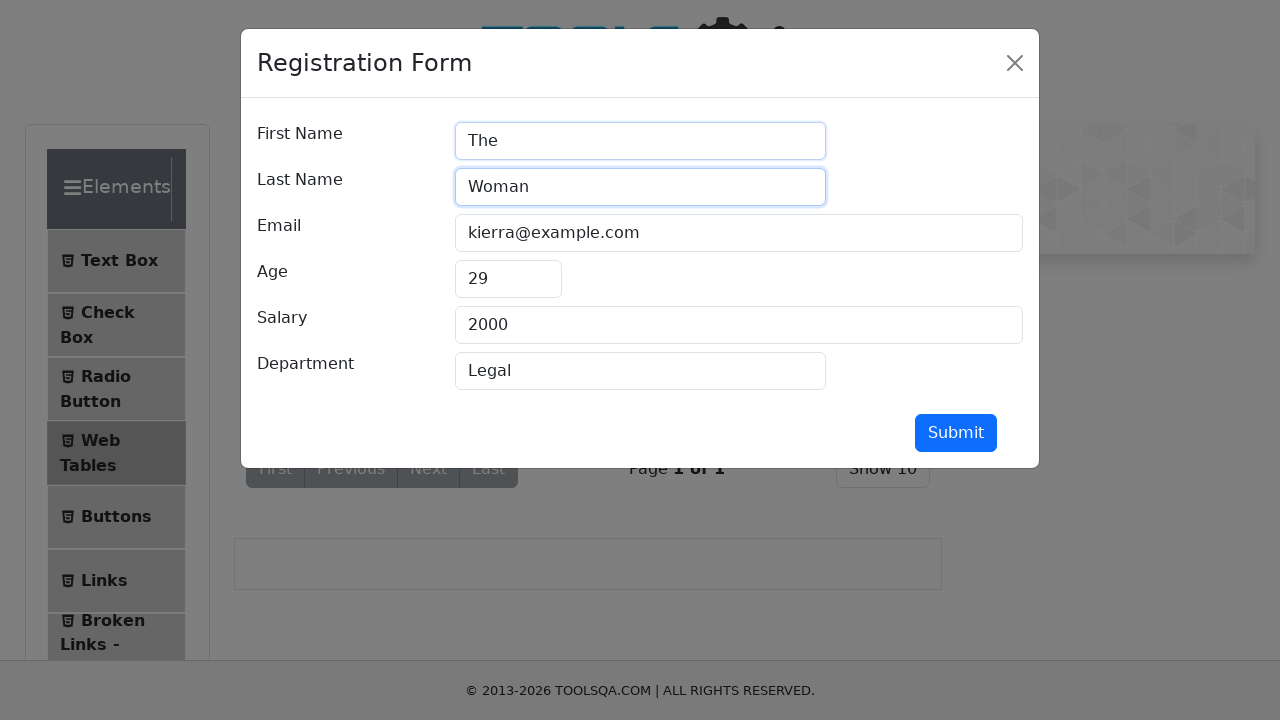

Updated email field to 'thewoman@mailforsure.com' on internal:attr=[placeholder="name@example.com"i]
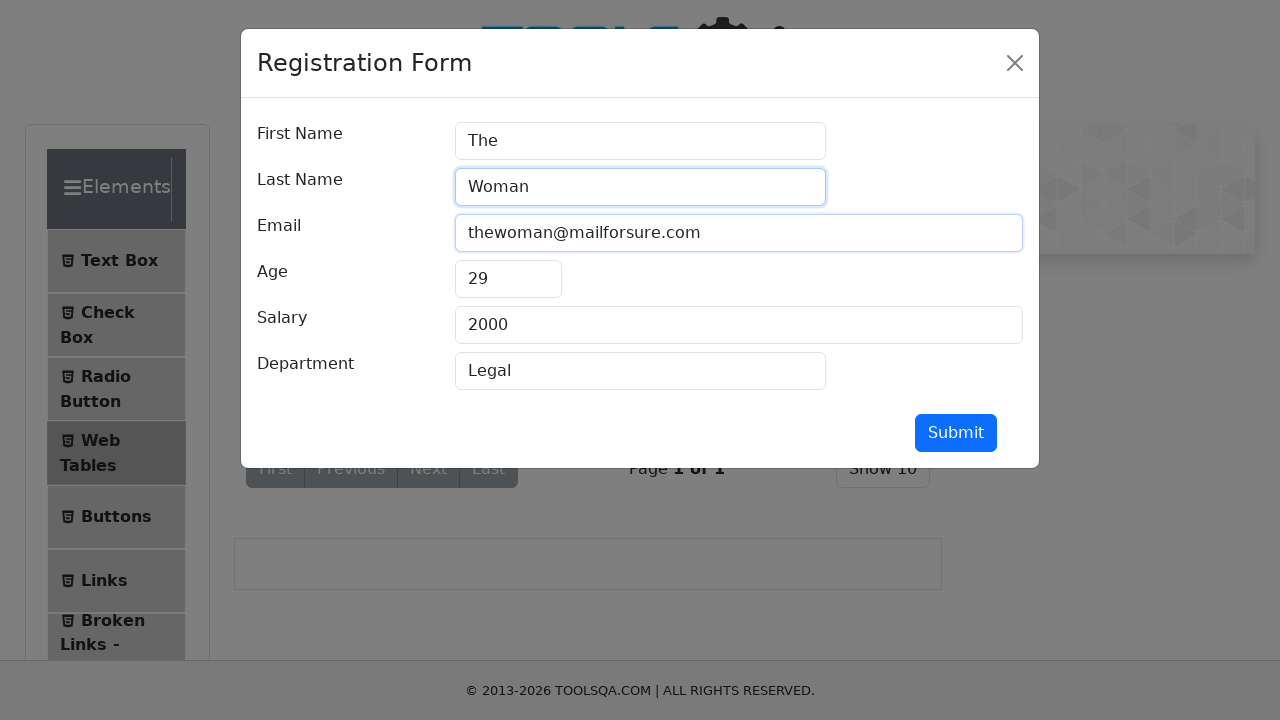

Updated Age field to '41' on internal:attr=[placeholder="Age"i]
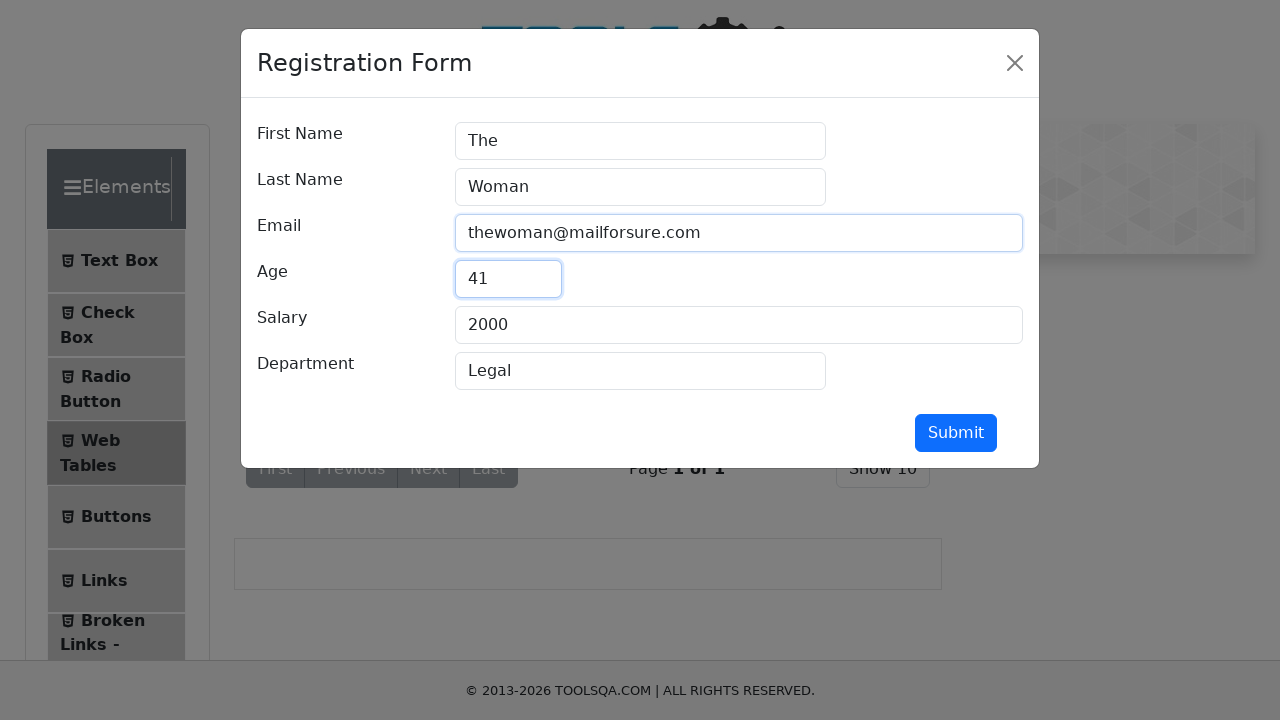

Updated Salary field to '1000' on internal:attr=[placeholder="Salary"i]
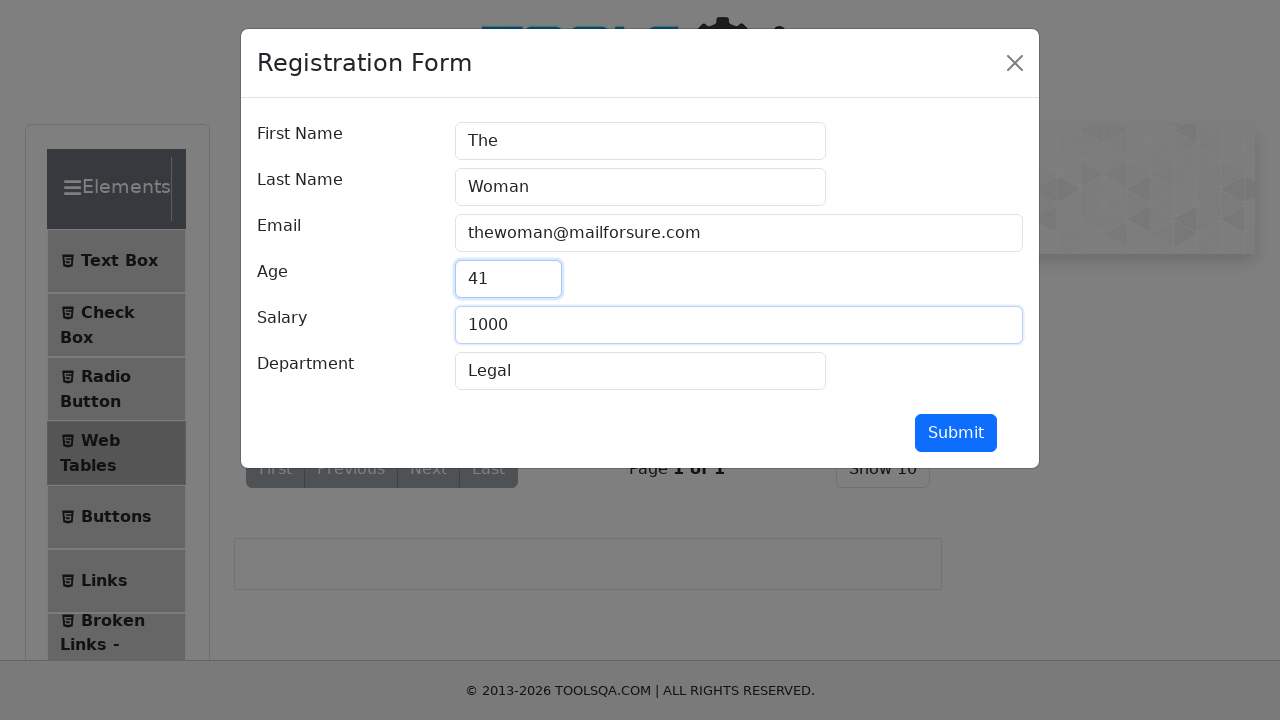

Updated Department field to 'Baker' on internal:attr=[placeholder="Department"i]
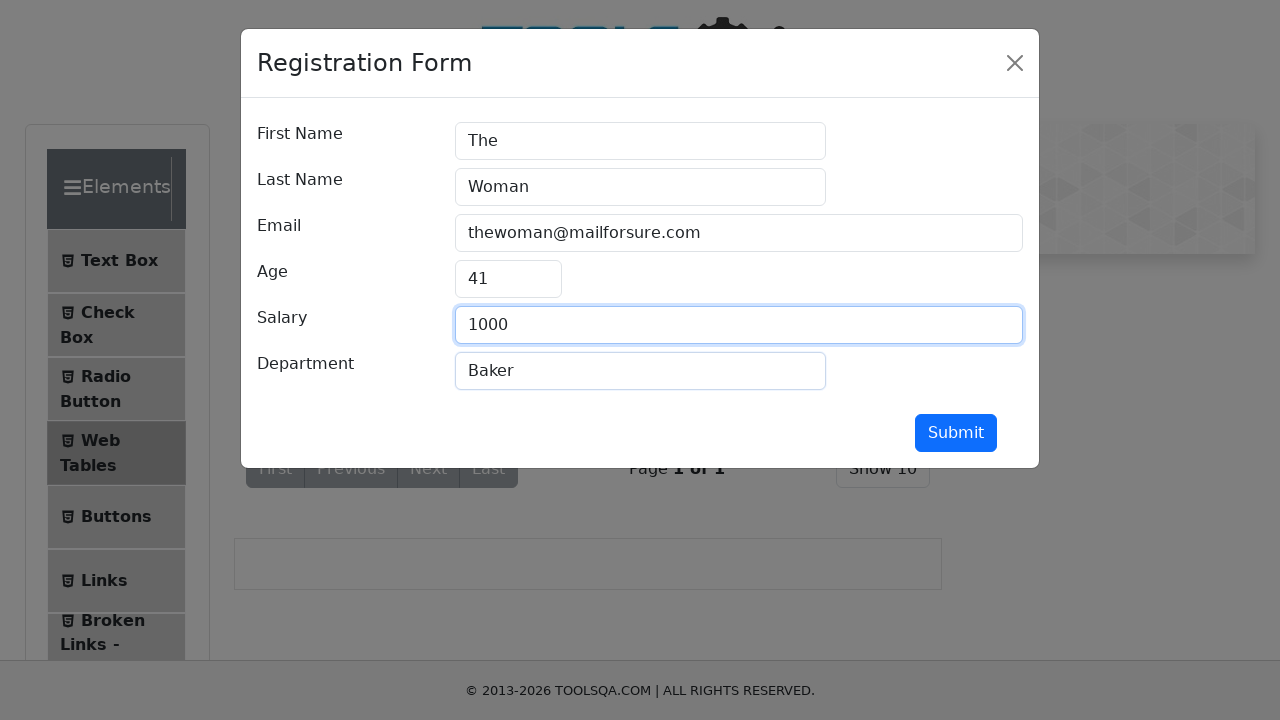

Submitted edited record 3 with updated information for The Woman at (956, 433) on #submit
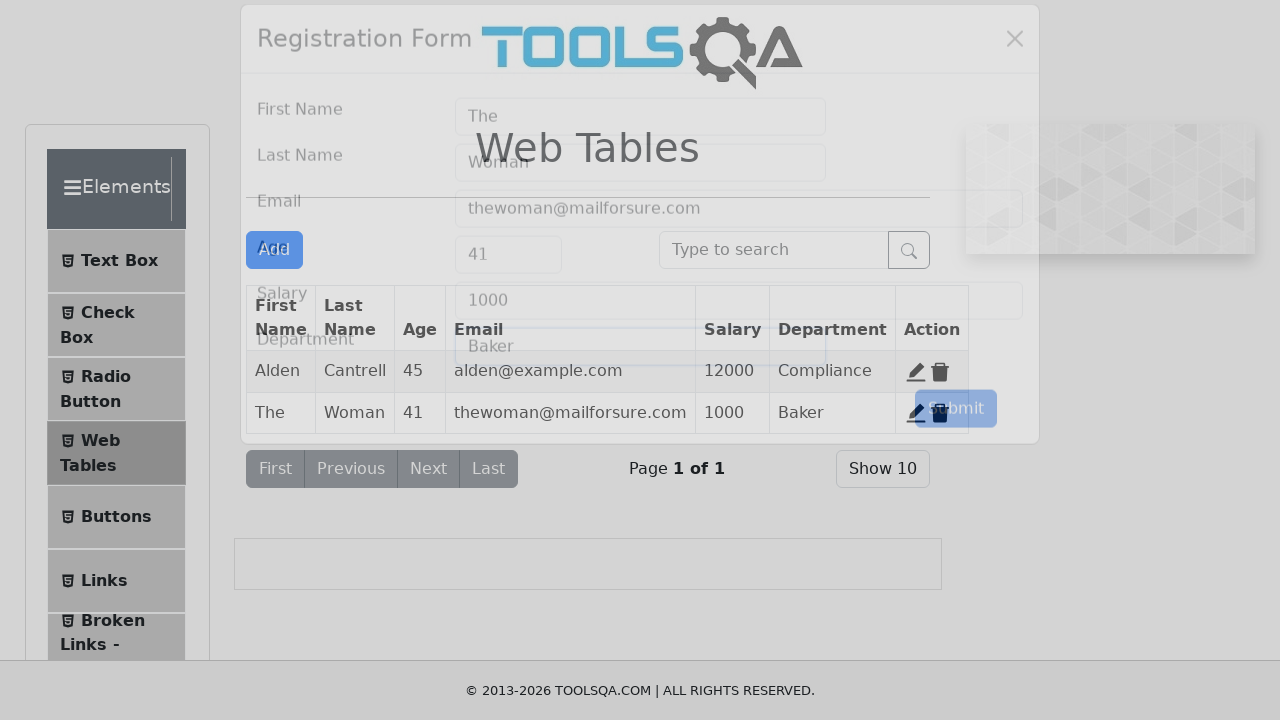

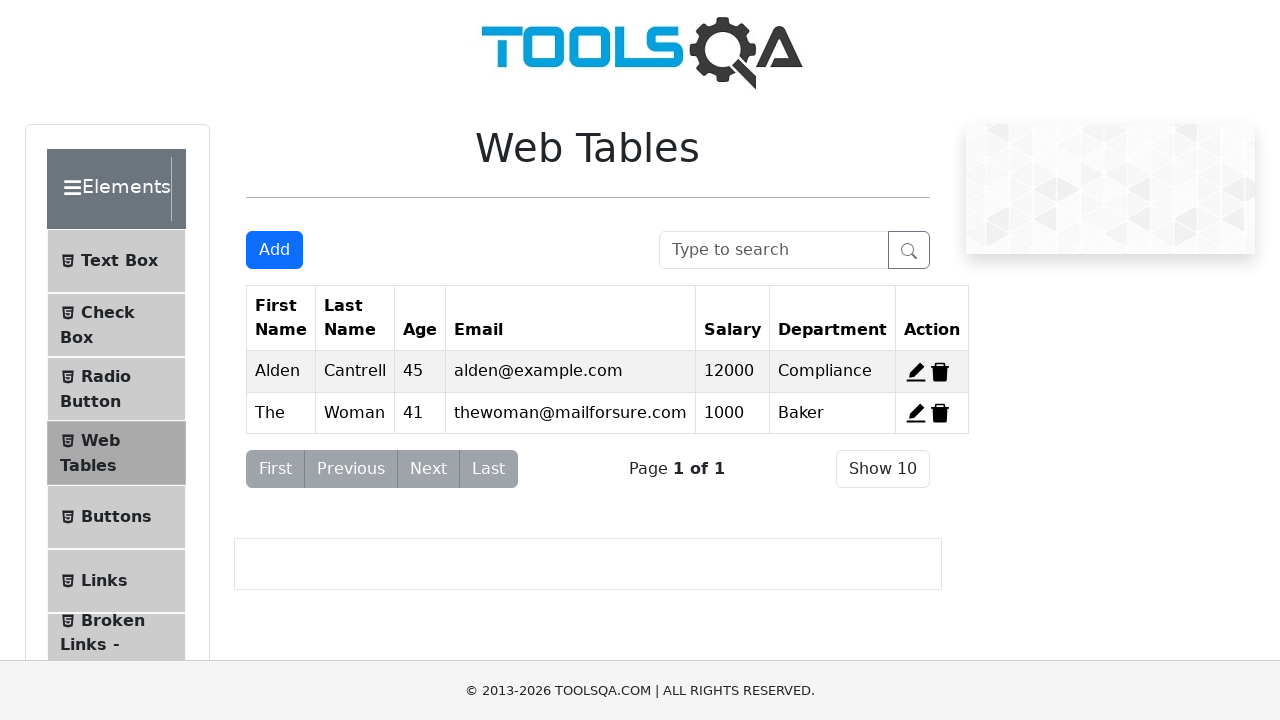